Tests clicking the "Customers" tab button on the banking project manager page

Starting URL: https://www.globalsqa.com/angularJs-protractor/BankingProject/#/manager

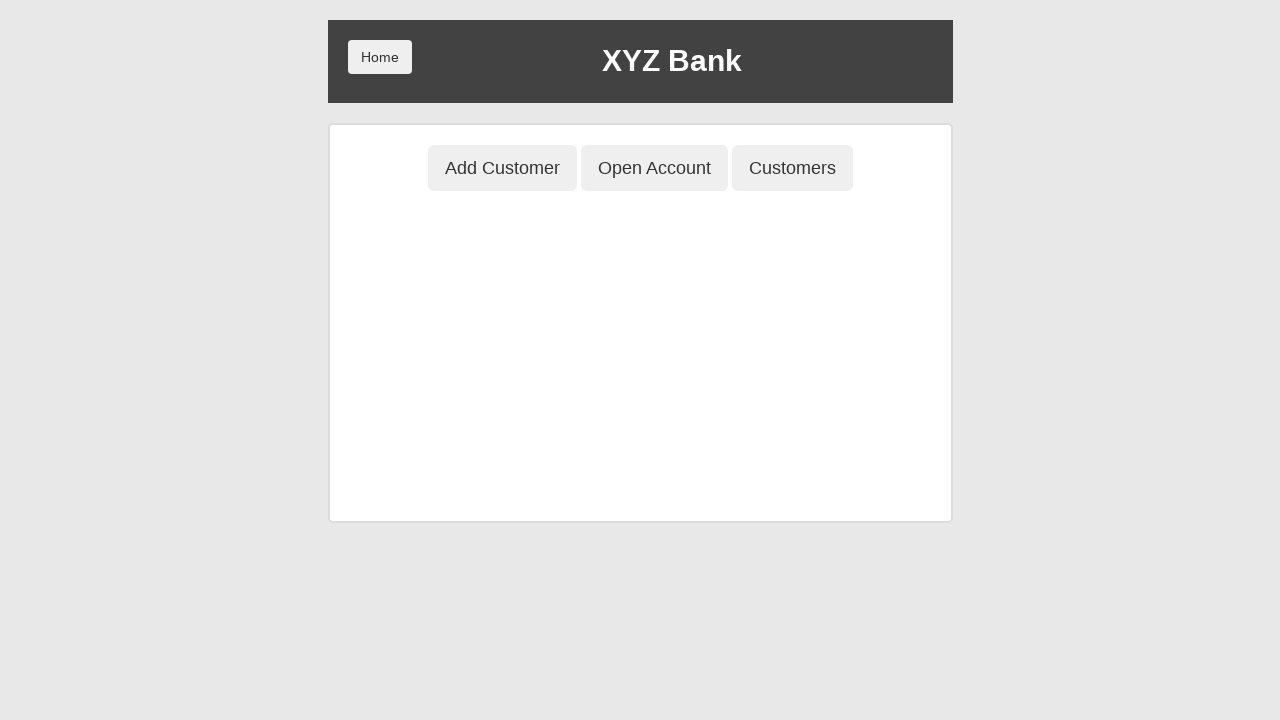

Waited for Customers tab button to load
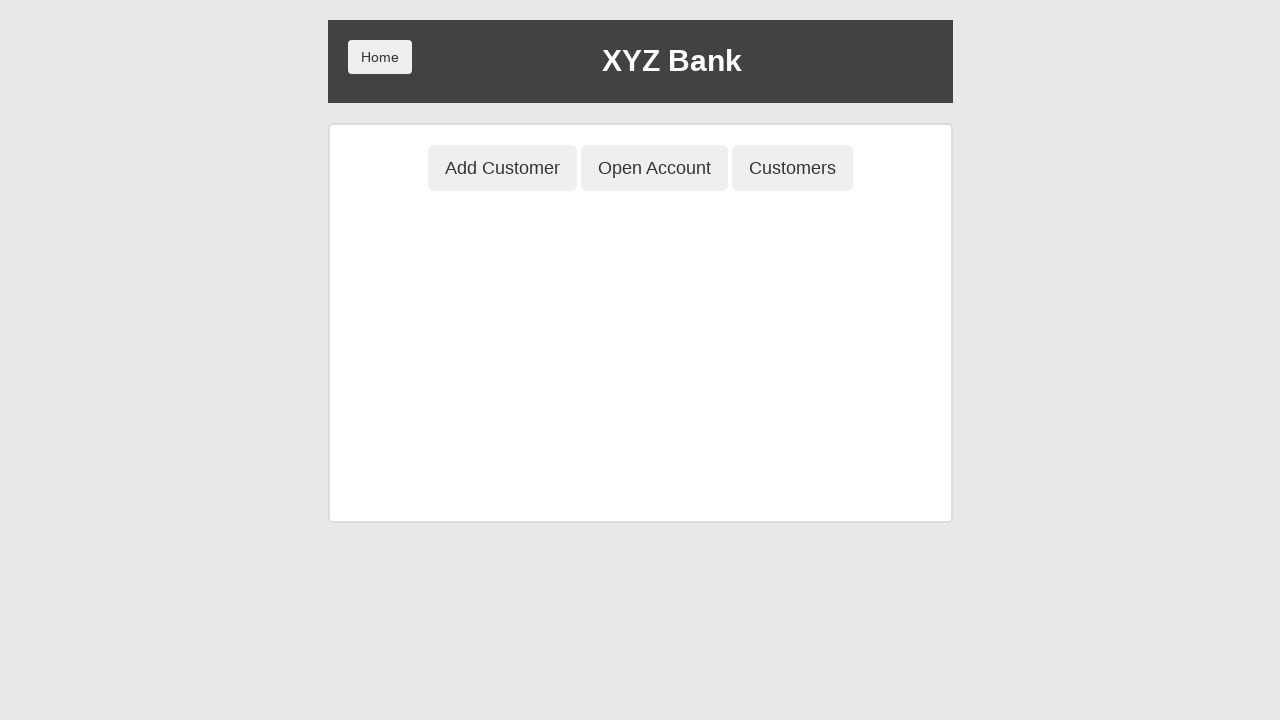

Clicked the Customers tab button at (792, 168) on [ng-class='btnClass3']
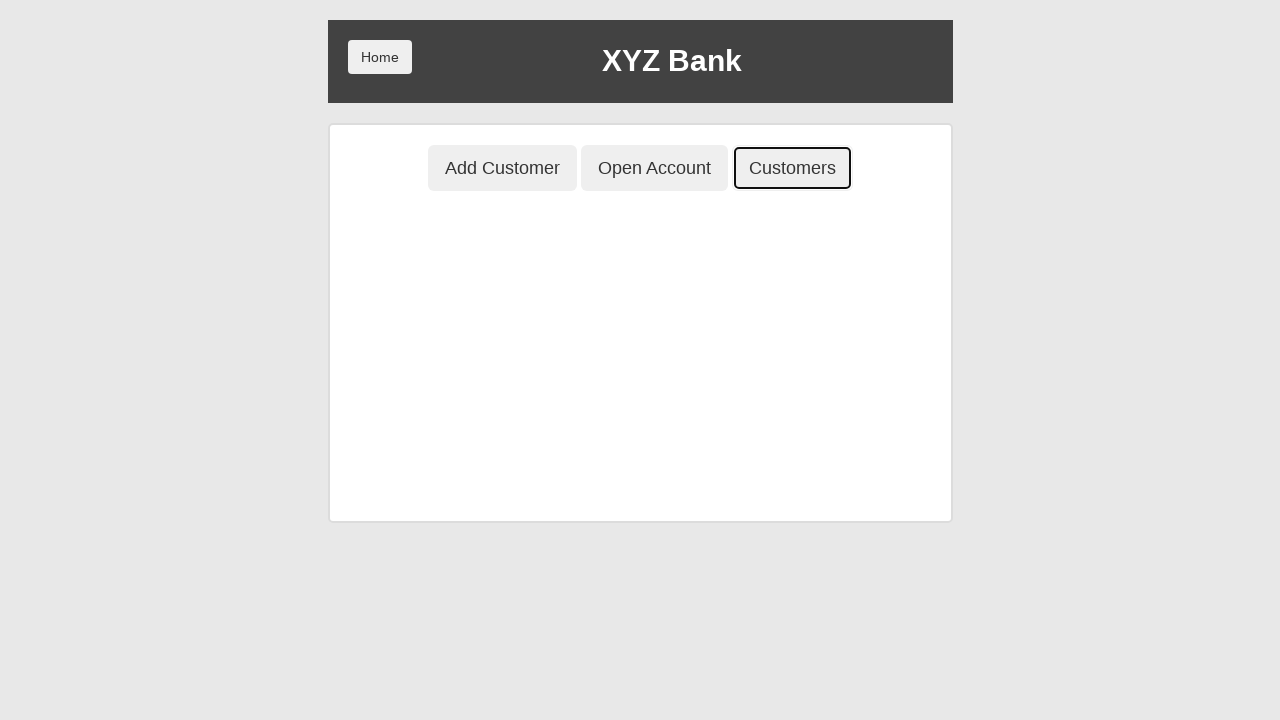

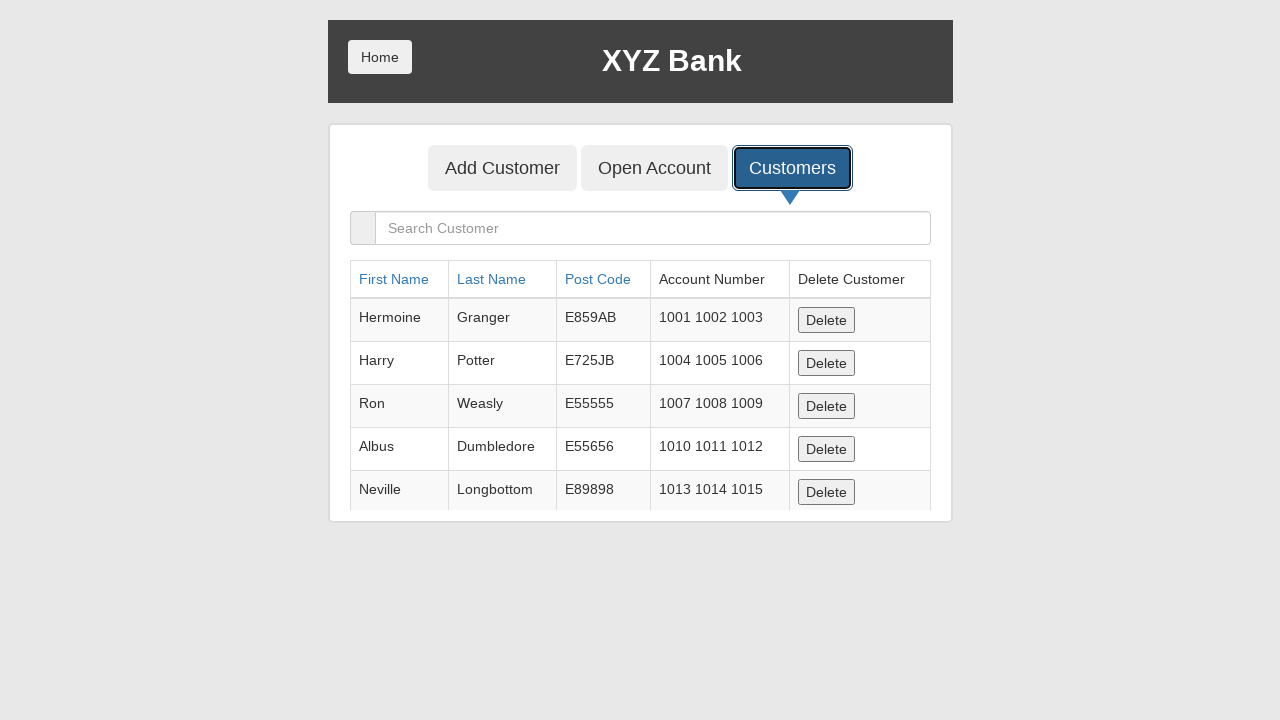